Tests dynamic content loading by clicking Start button and verifying the "Hello World!" text content appears after loading

Starting URL: https://the-internet.herokuapp.com/dynamic_loading/1

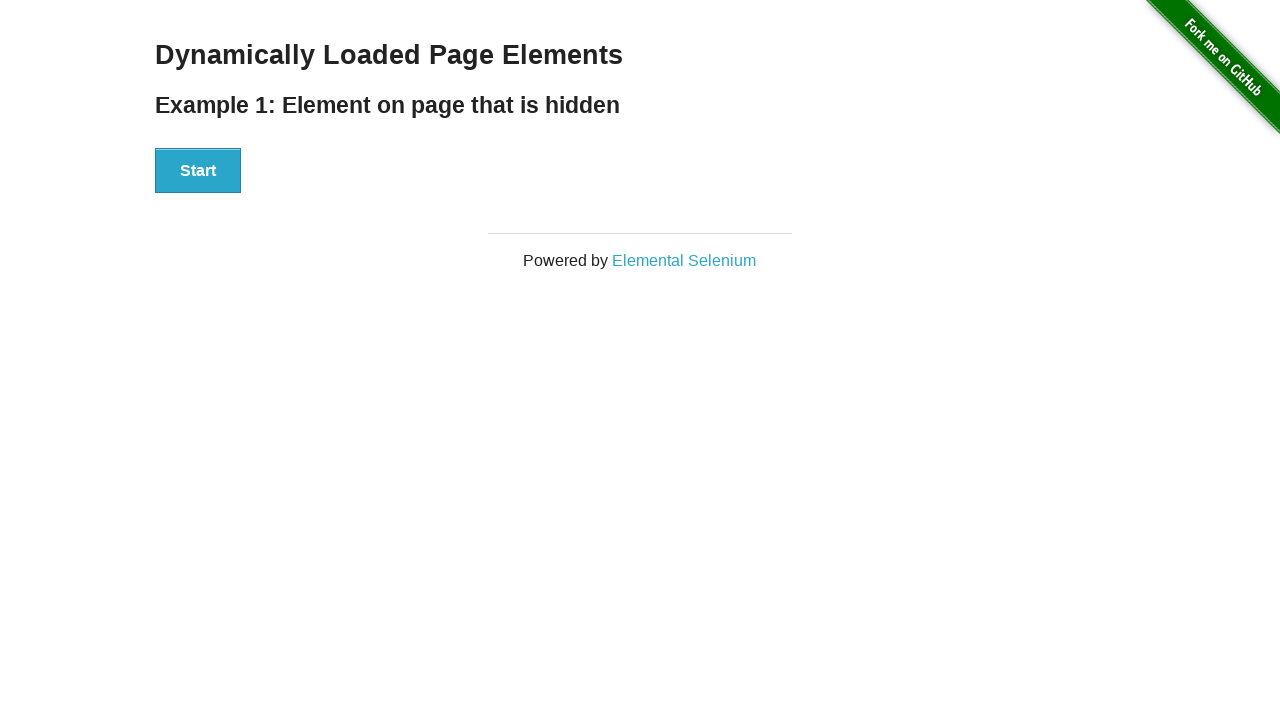

Clicked the Start button at (198, 171) on xpath=//button
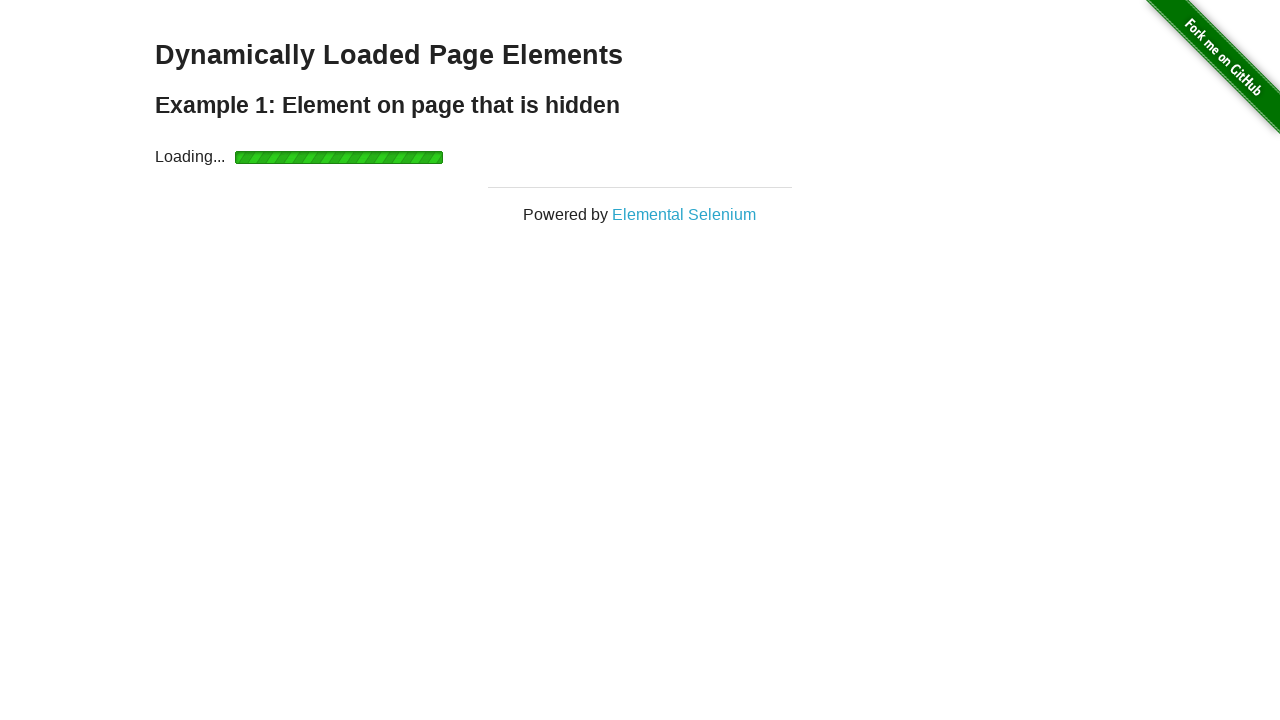

Waited for 'Hello World!' text to become visible
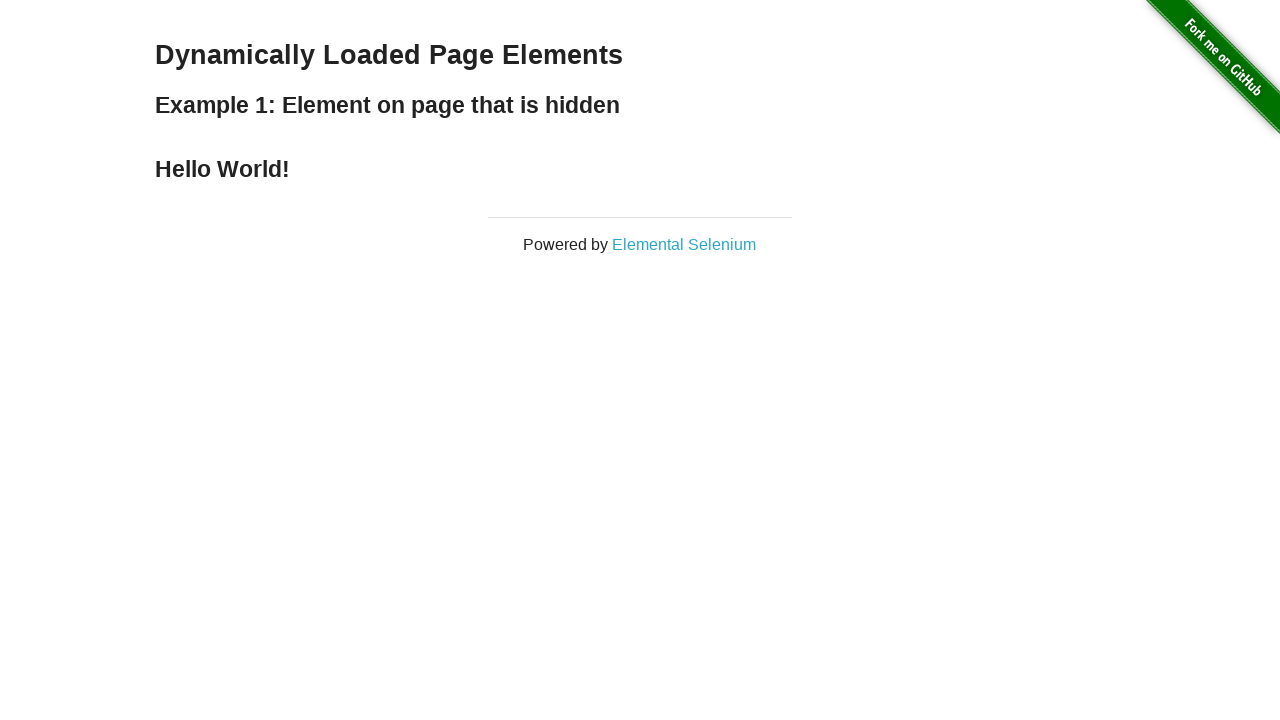

Located the 'Hello World!' element
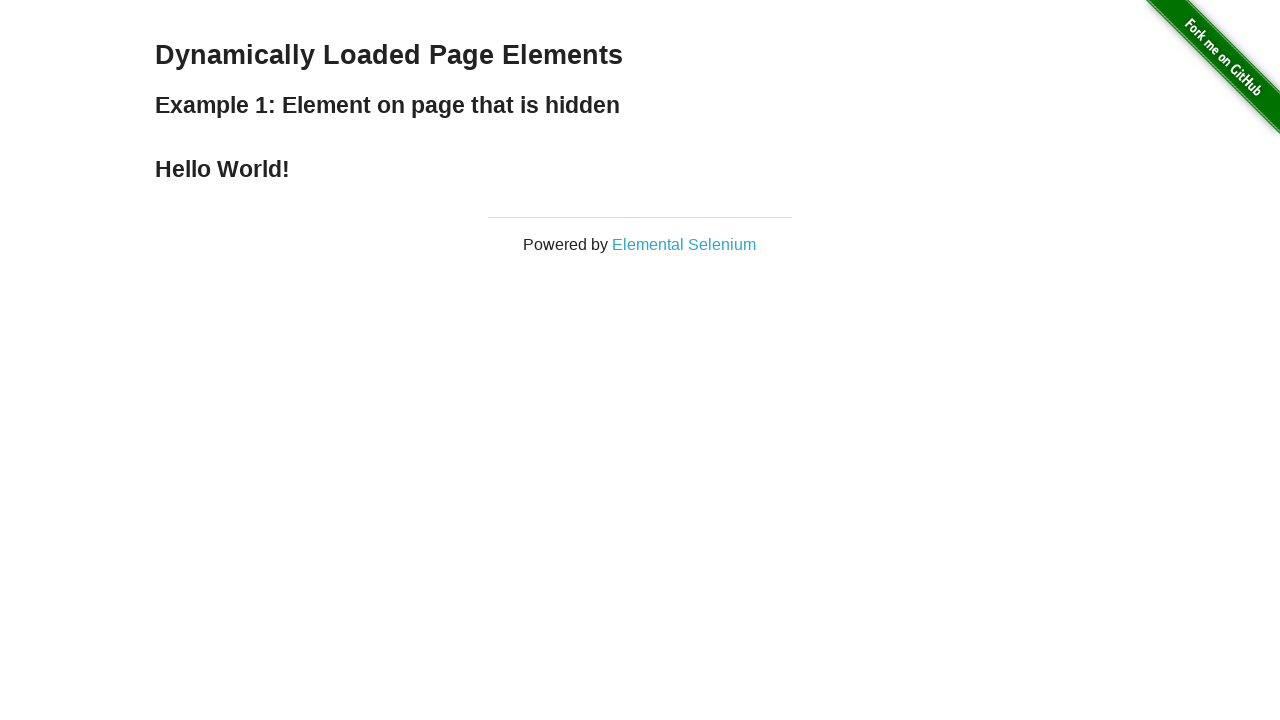

Verified 'Hello World!' text content matches expected value
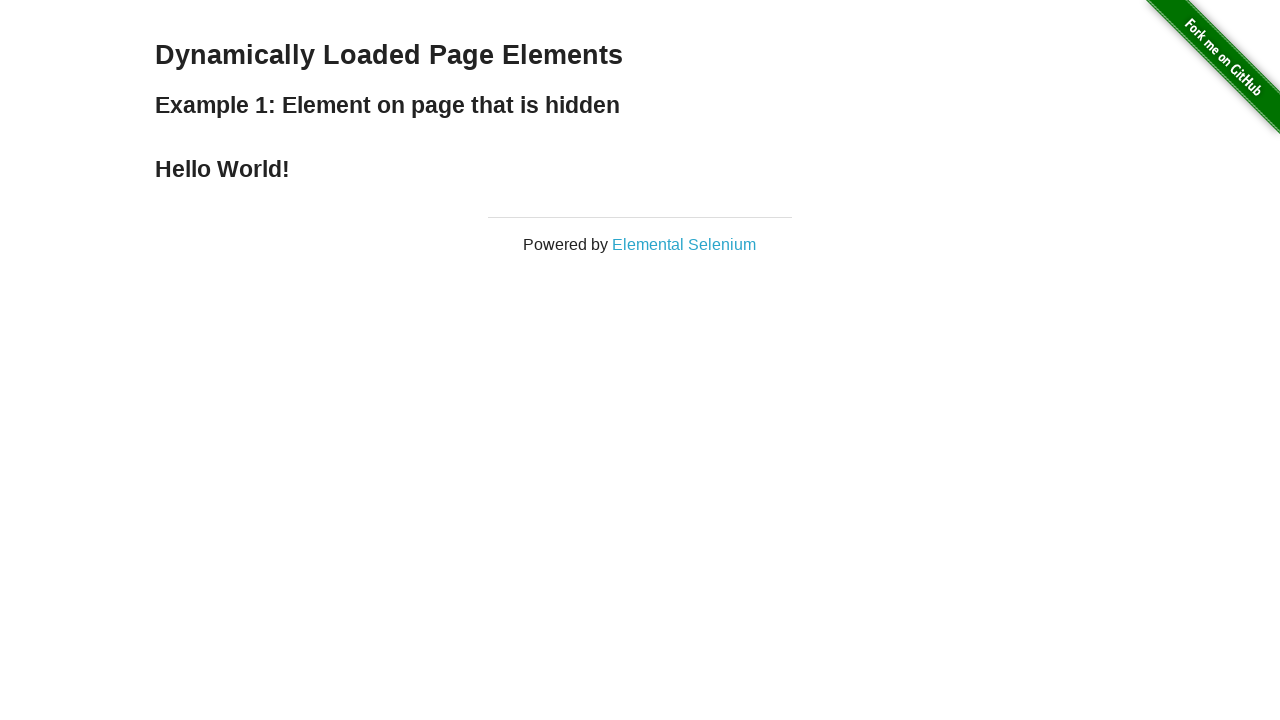

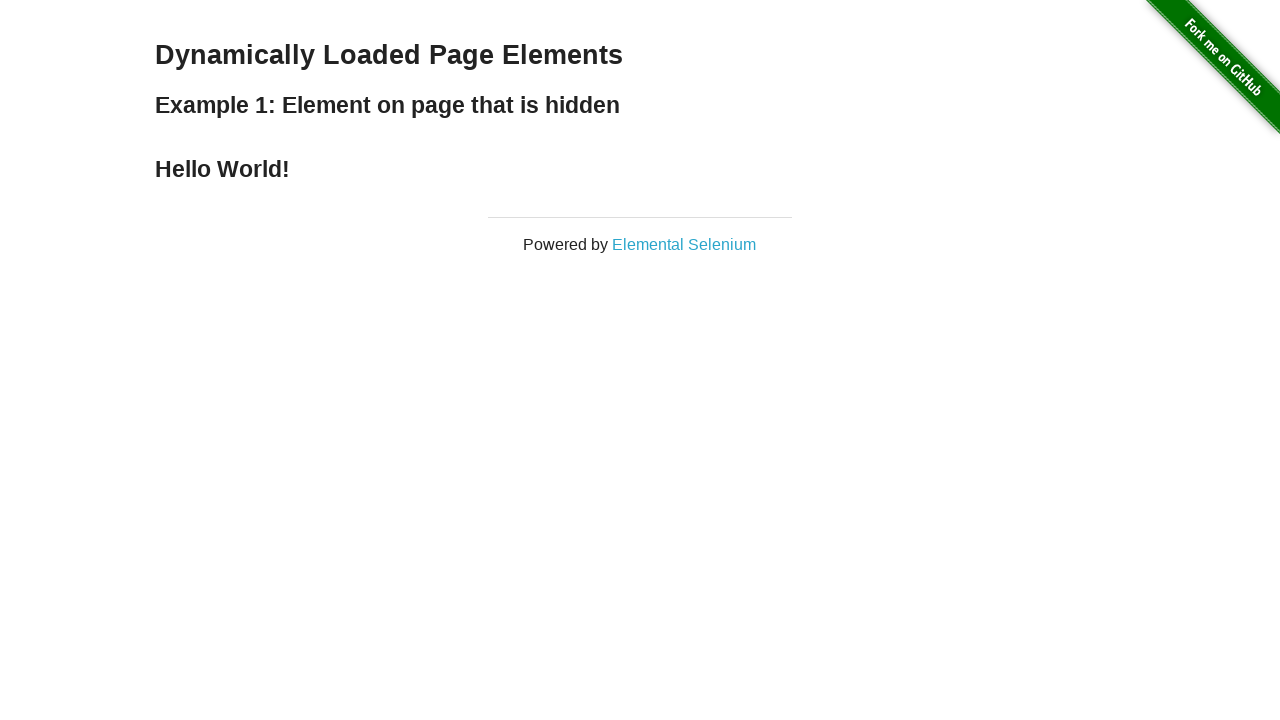